Tests input field interaction by typing text sequentially using label locator, then clearing the field

Starting URL: https://www.qa-practice.com/elements/input/simple

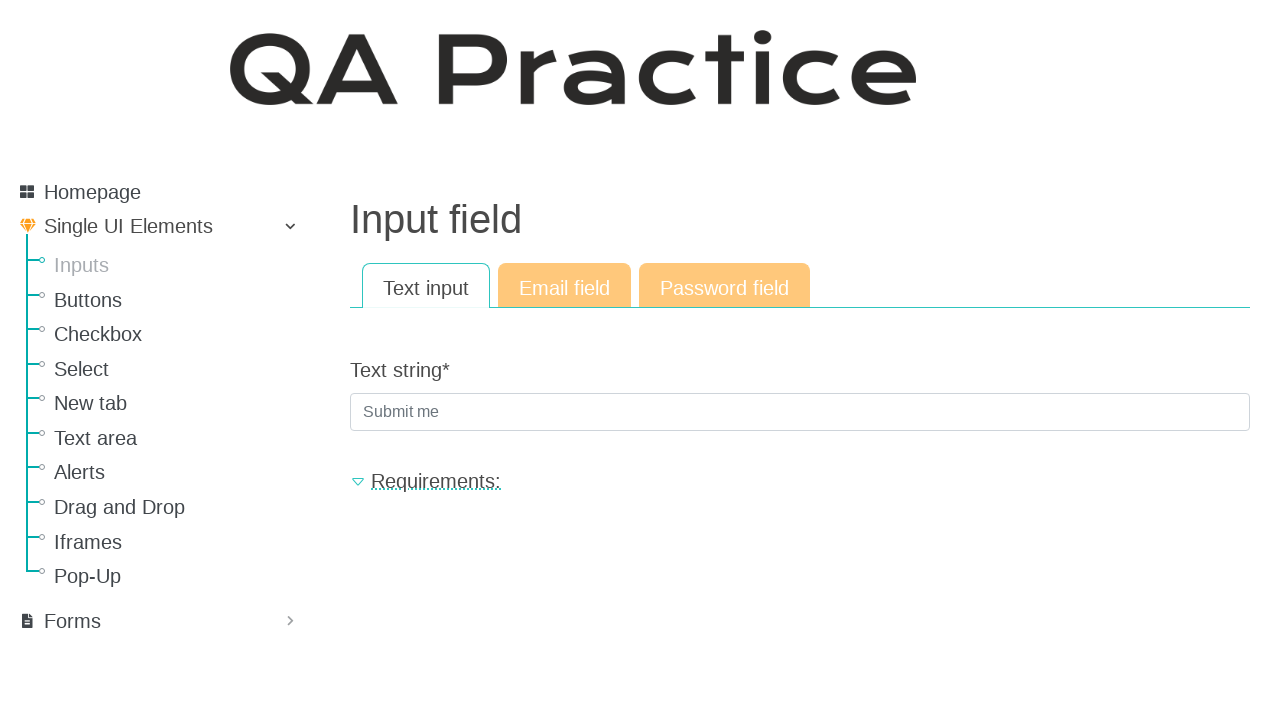

Navigated to input field practice page
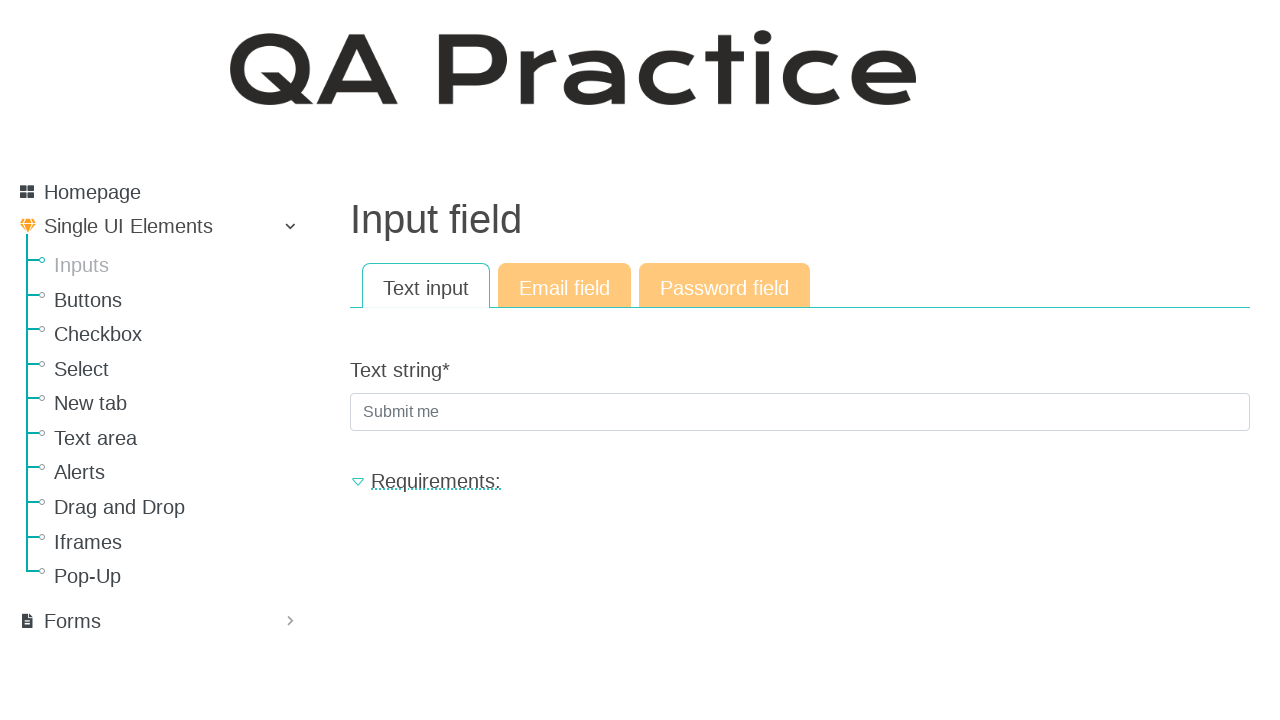

Located input field by label 'Text string'
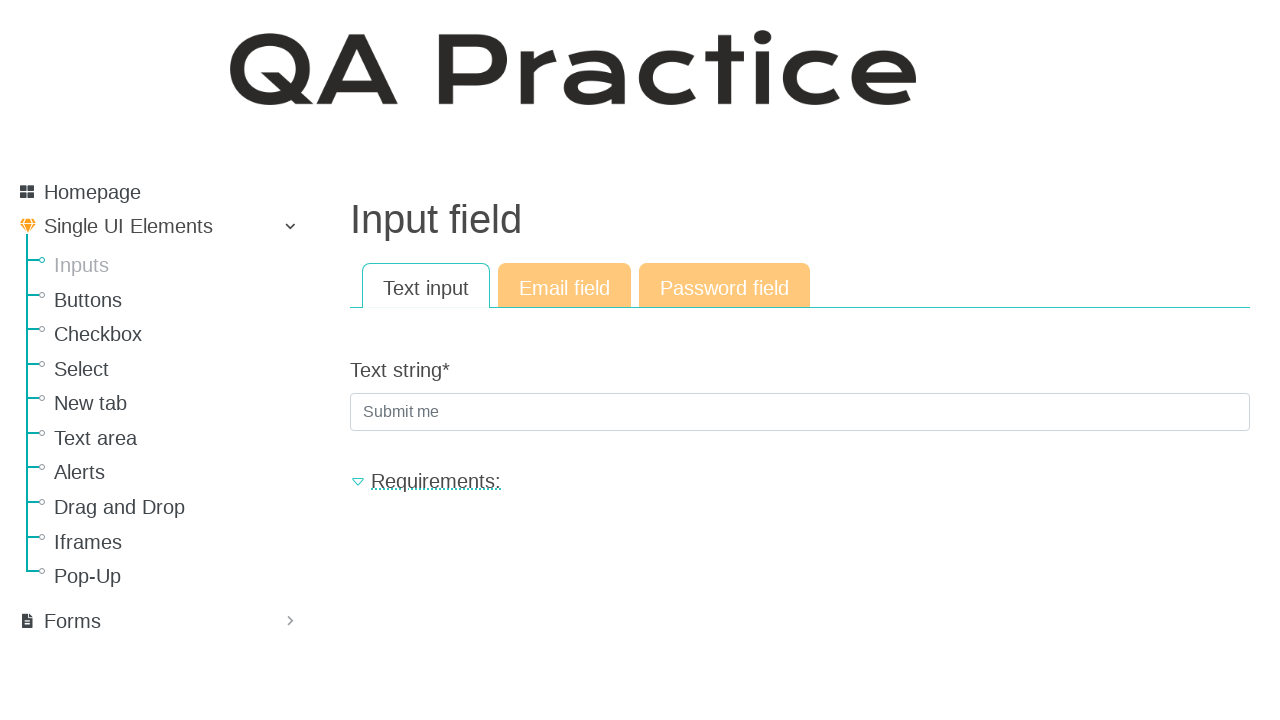

Typed 'automation test input' sequentially into field with 200ms delay between characters
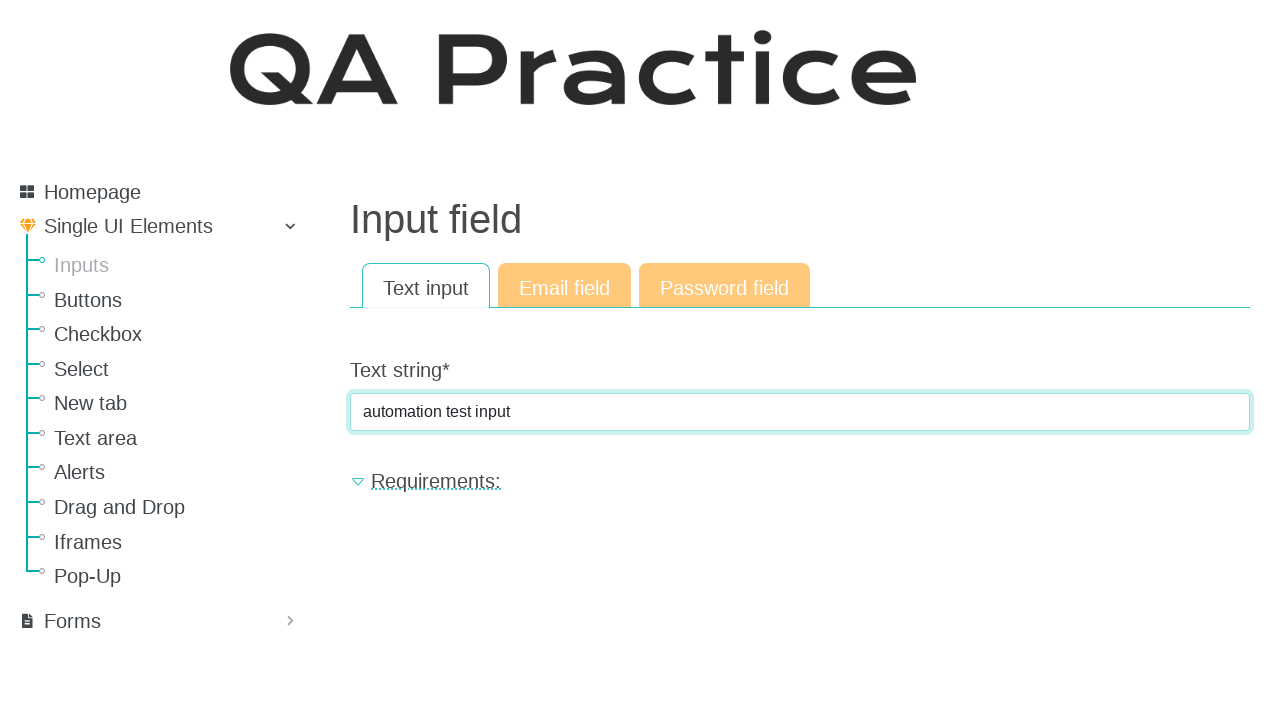

Cleared the input field on internal:label="Text string"i
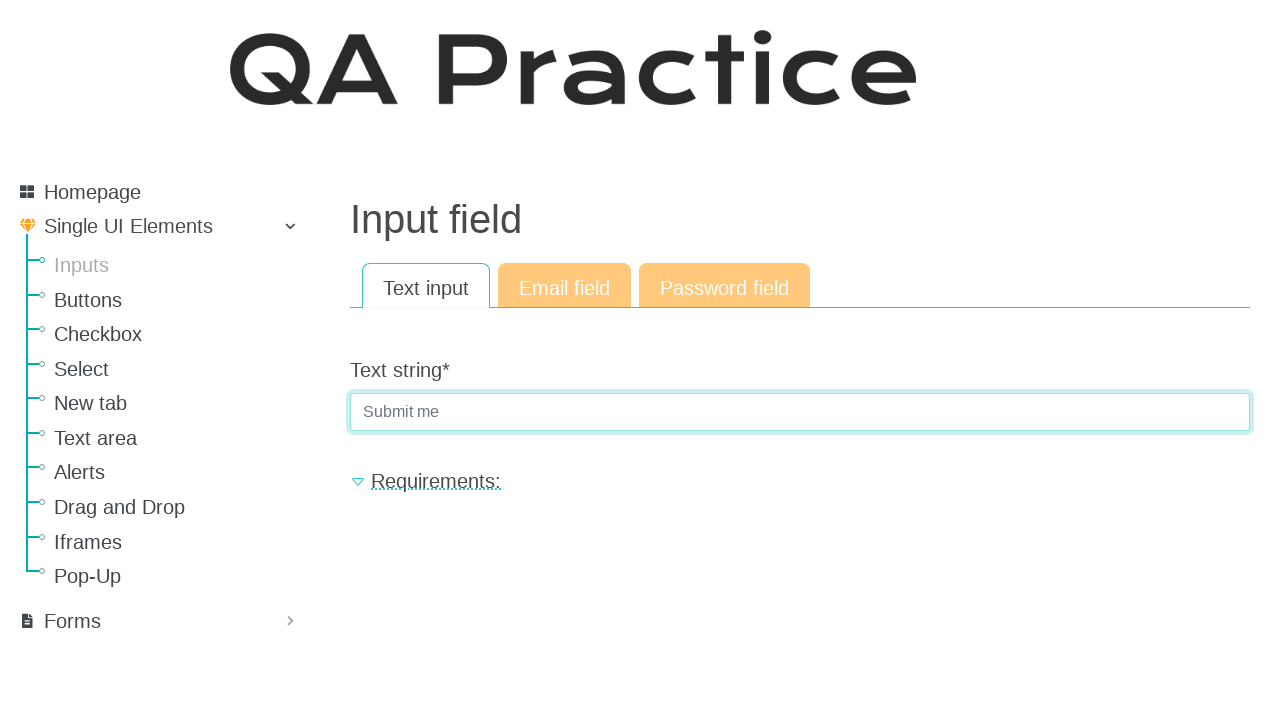

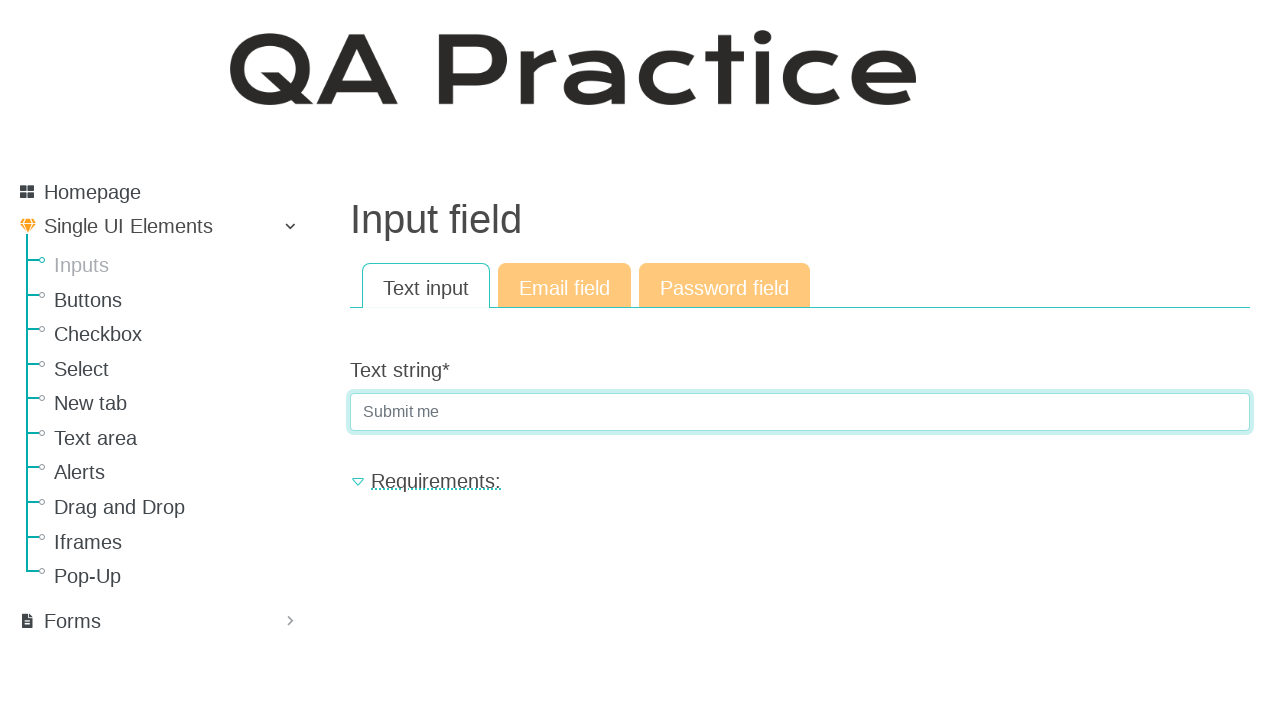